Tests that new todo items are appended to the bottom of the list and the count displays correctly.

Starting URL: https://demo.playwright.dev/todomvc

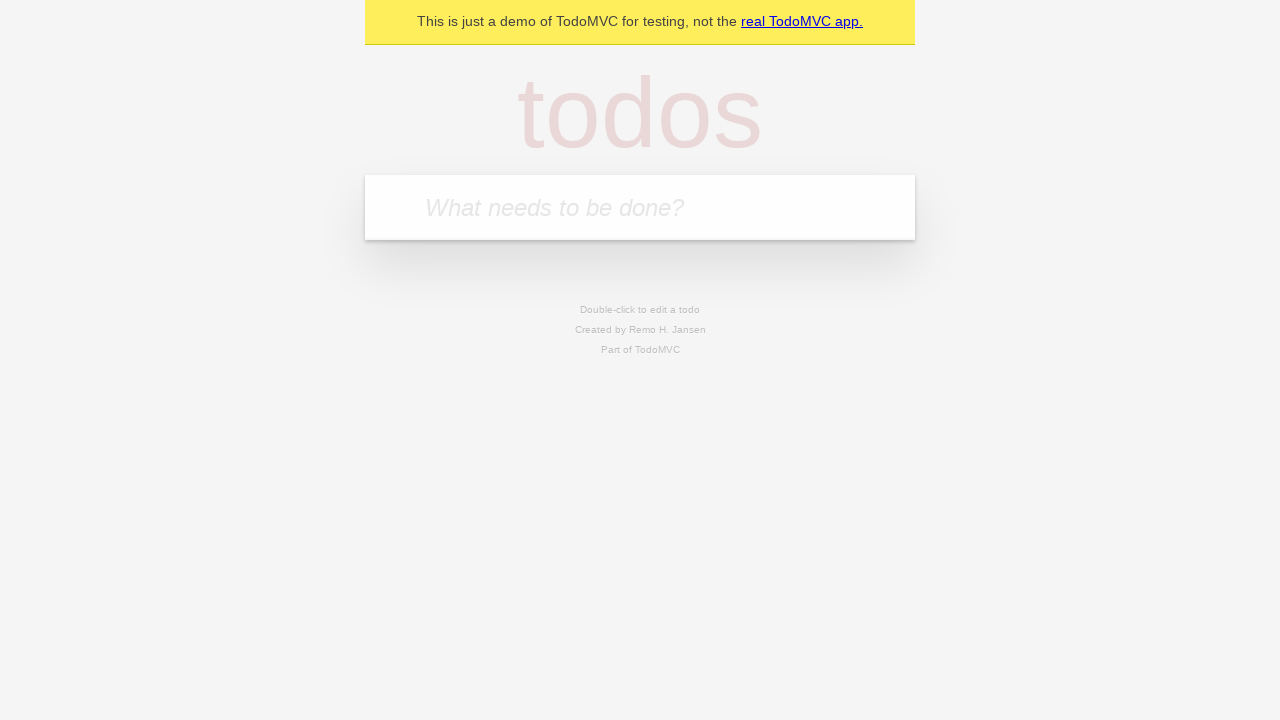

Filled todo input with 'buy some cheese' on internal:attr=[placeholder="What needs to be done?"i]
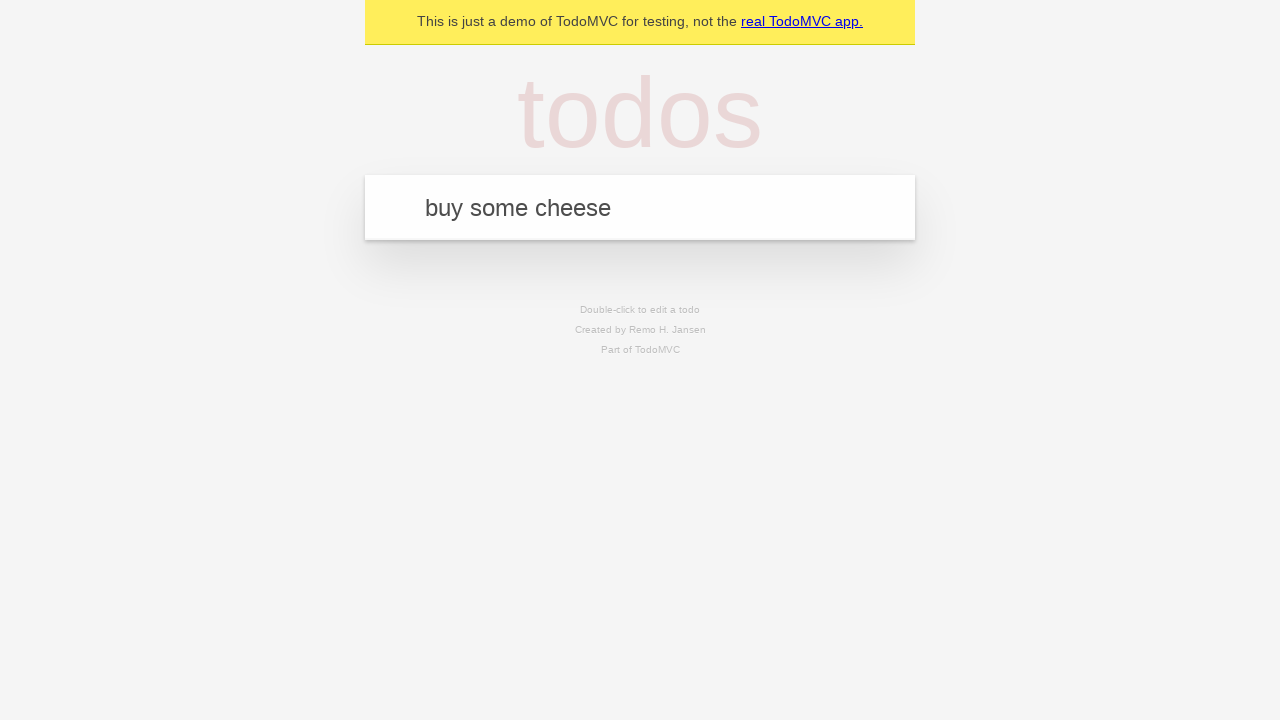

Pressed Enter to add first todo item on internal:attr=[placeholder="What needs to be done?"i]
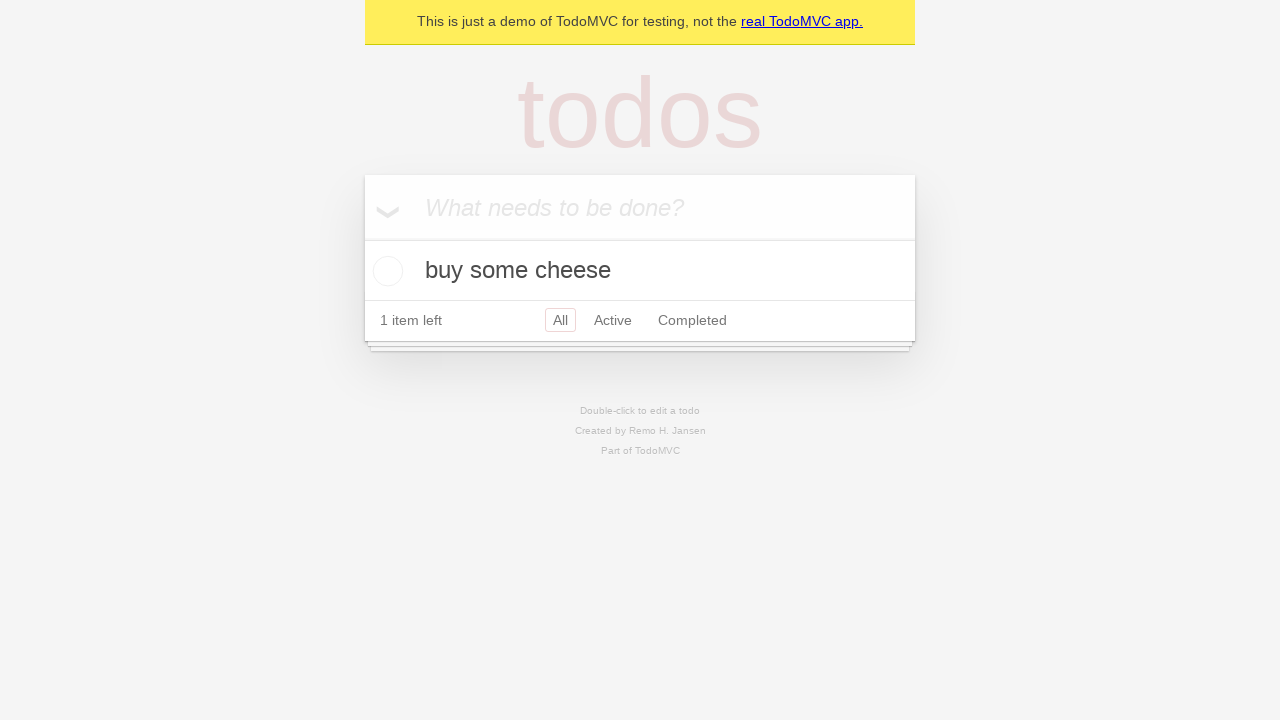

Filled todo input with 'feed the cat' on internal:attr=[placeholder="What needs to be done?"i]
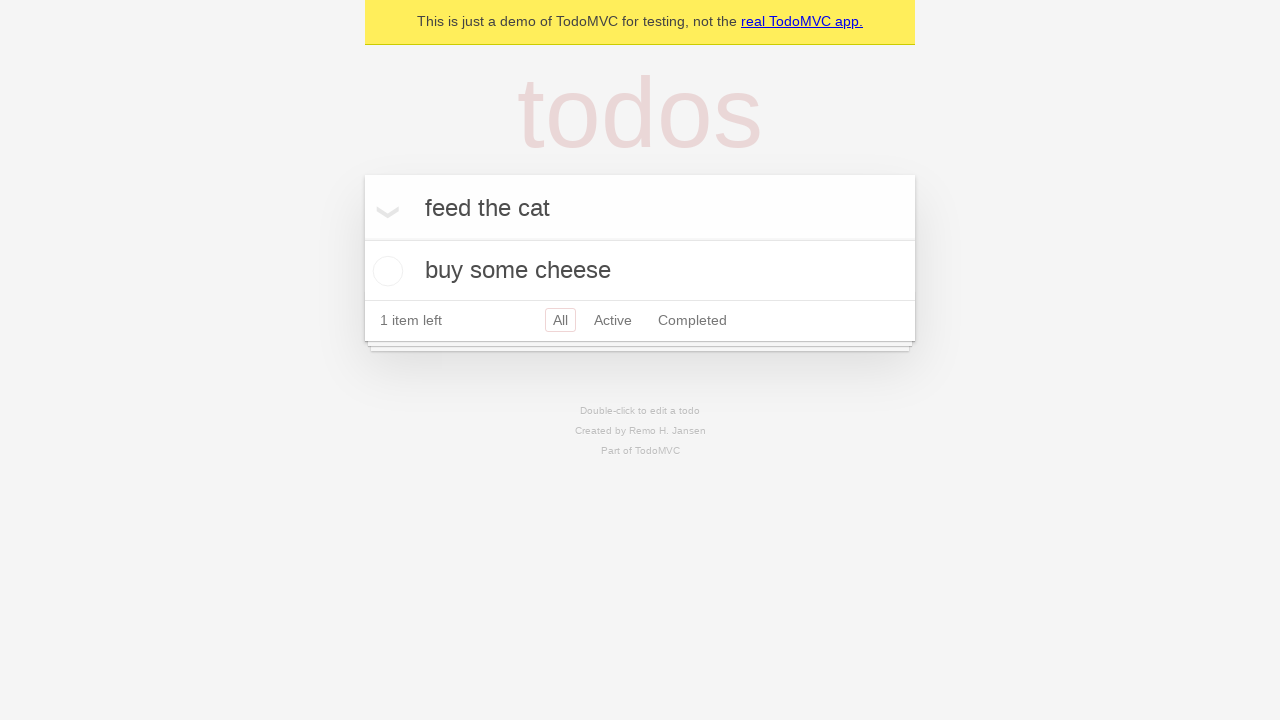

Pressed Enter to add second todo item on internal:attr=[placeholder="What needs to be done?"i]
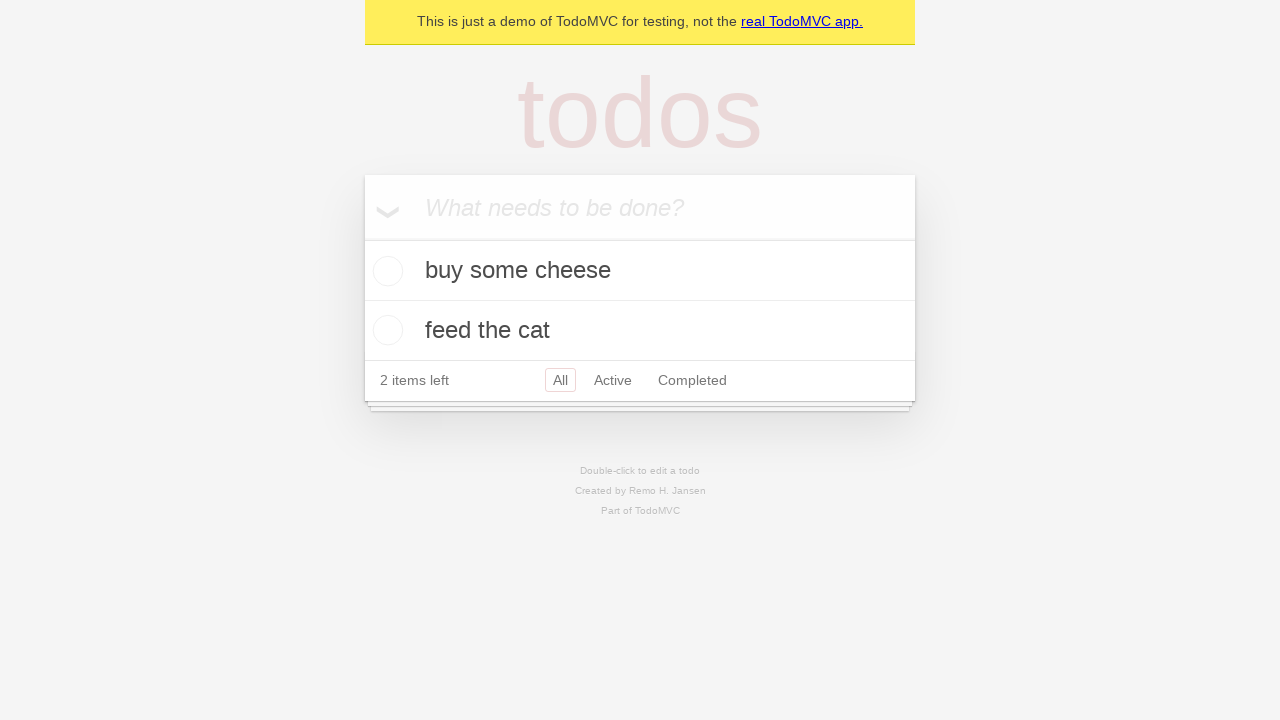

Filled todo input with 'book a doctors appointment' on internal:attr=[placeholder="What needs to be done?"i]
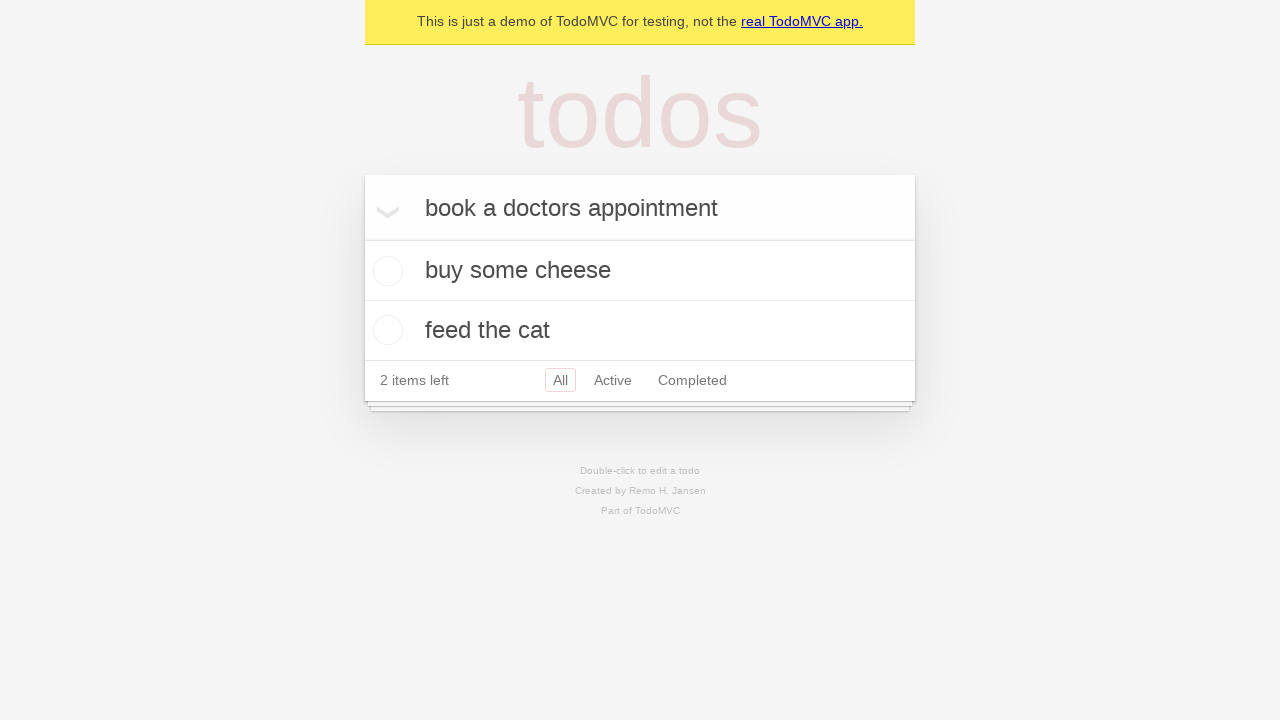

Pressed Enter to add third todo item on internal:attr=[placeholder="What needs to be done?"i]
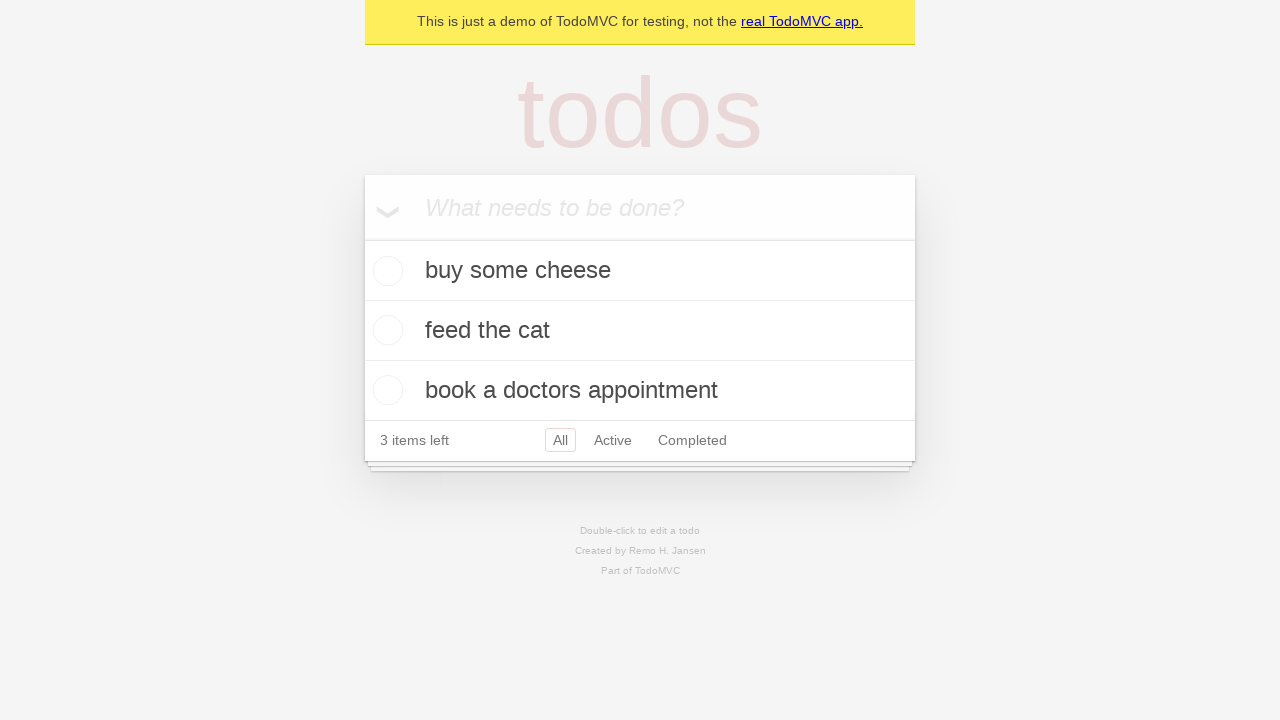

Verified that '3 items left' counter is displayed
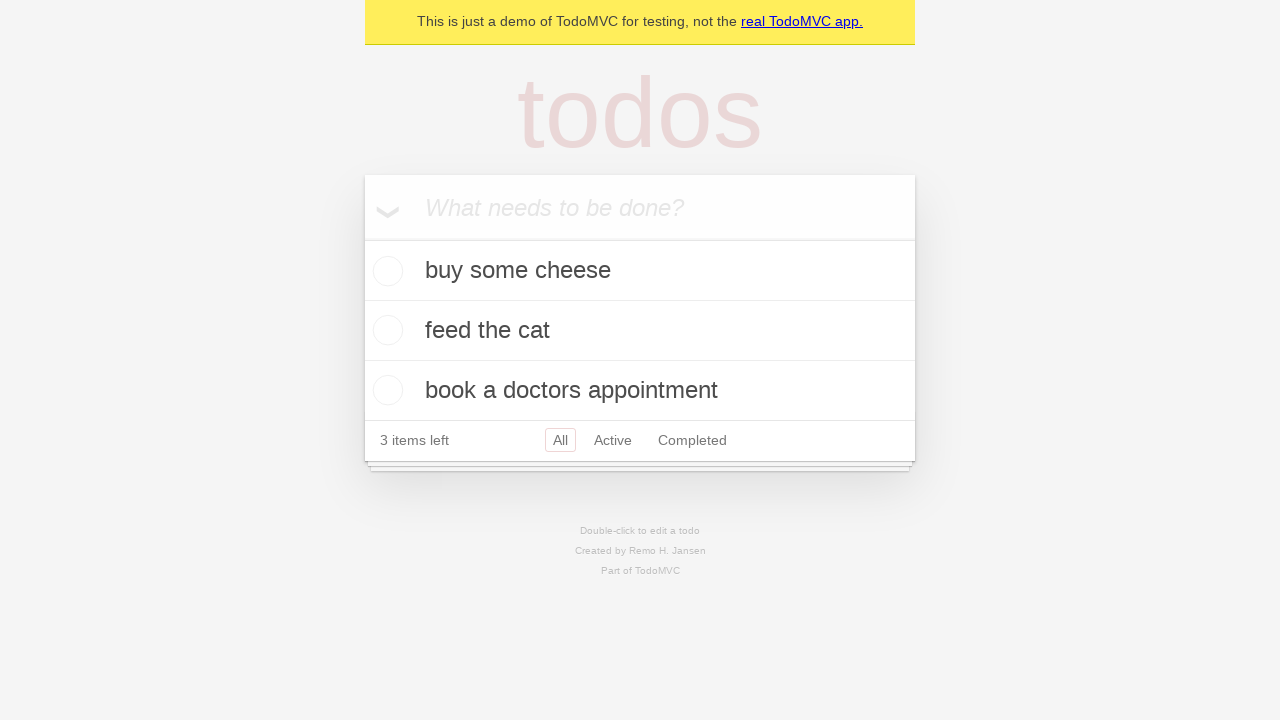

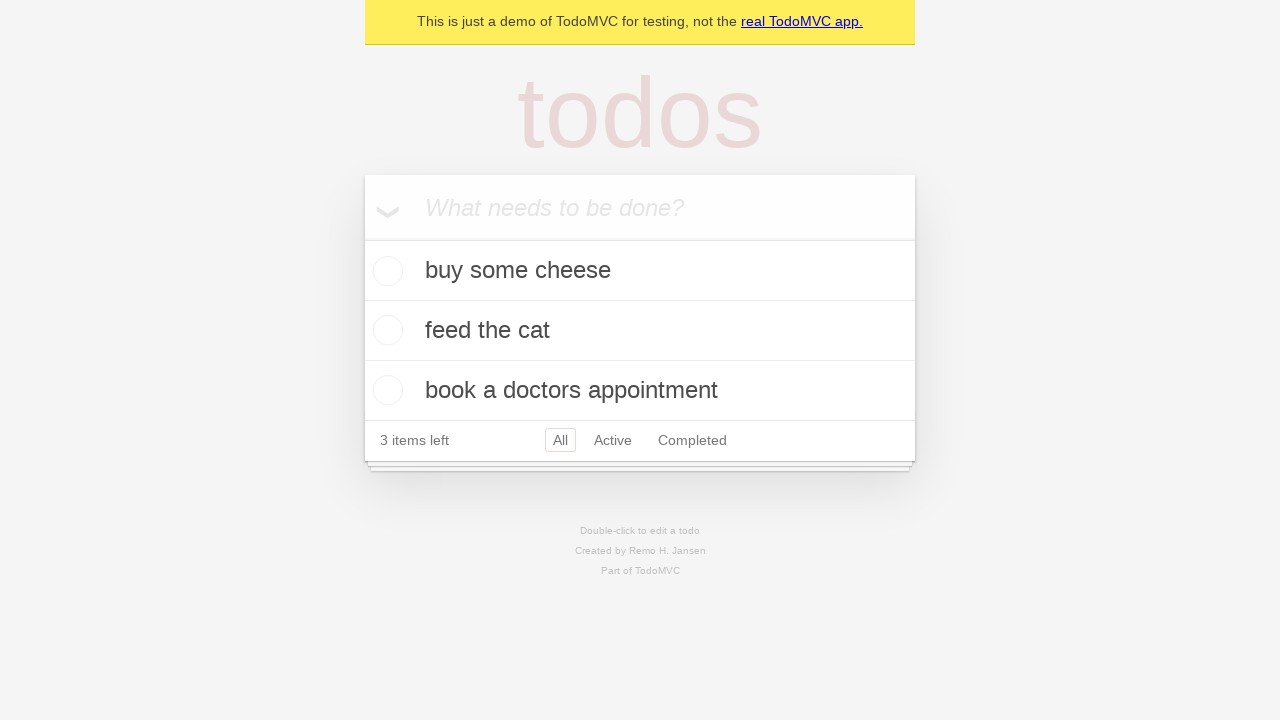